Tests iframe handling by switching between frames, clicking elements within frames, and counting the total number of iframes on the page

Starting URL: https://leafground.com/frame.xhtml

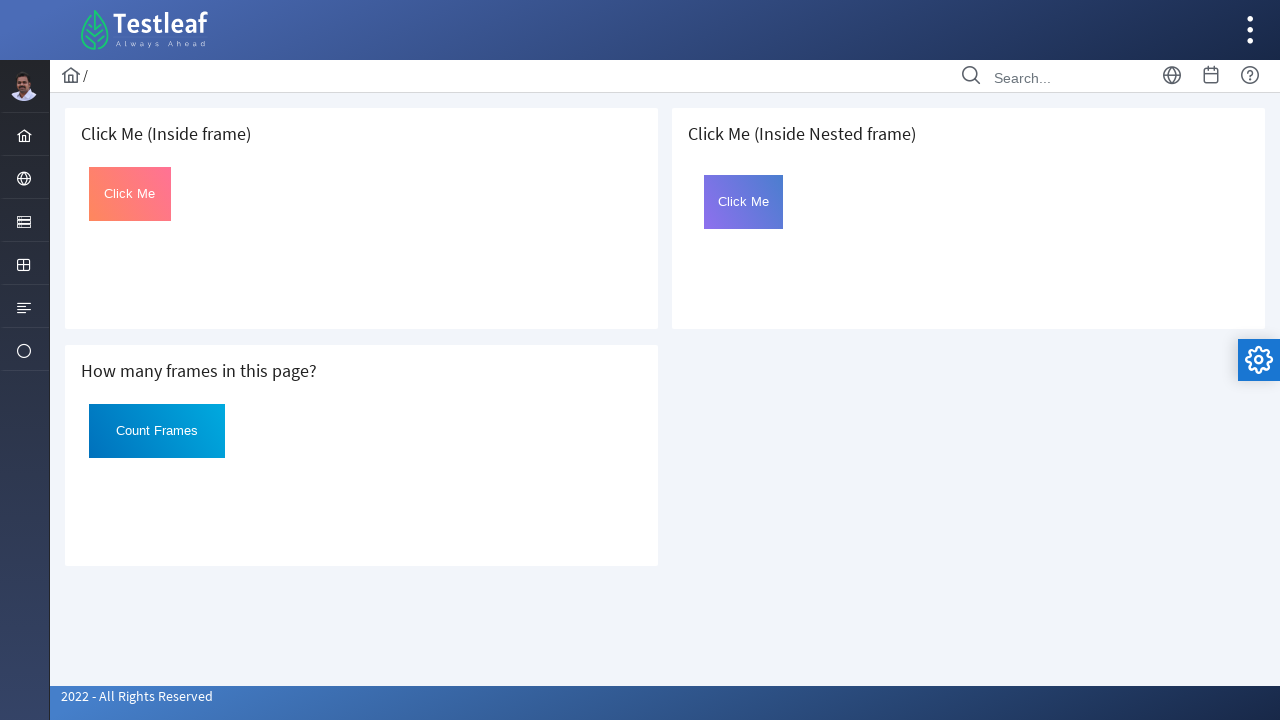

Located first iframe on the page
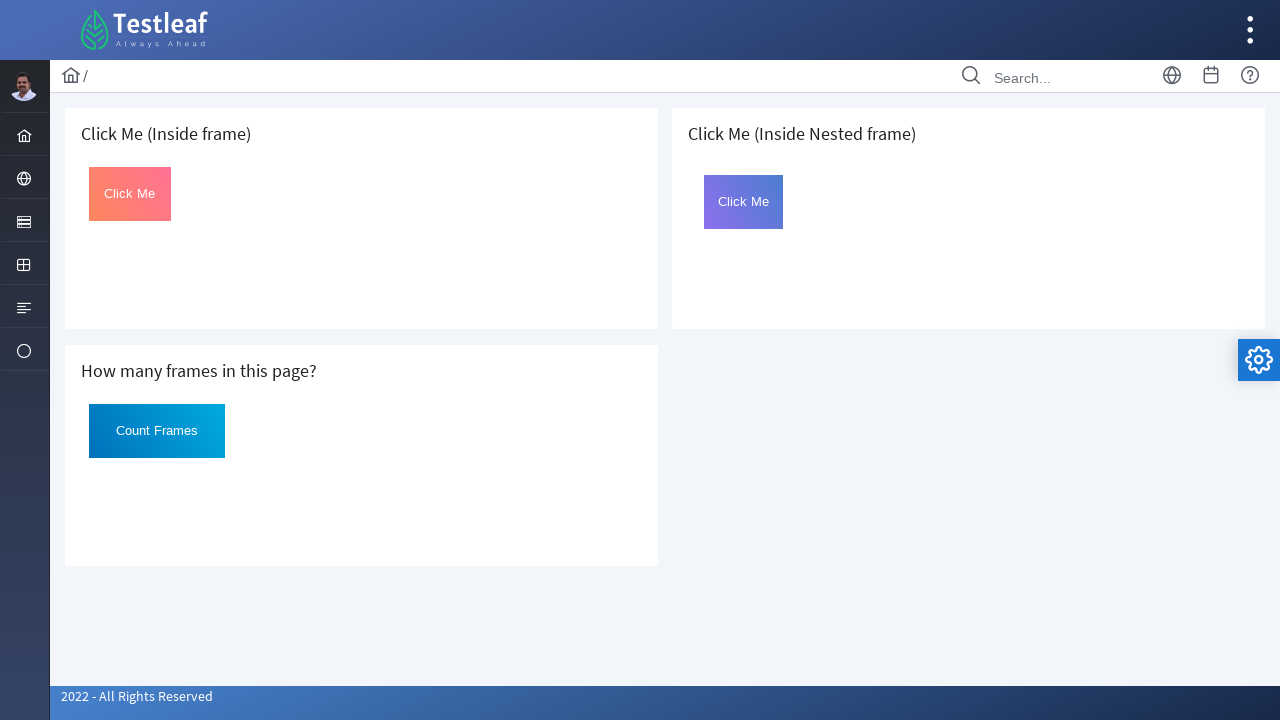

Clicked button in first iframe at (130, 194) on iframe >> nth=0 >> internal:control=enter-frame >> #Click
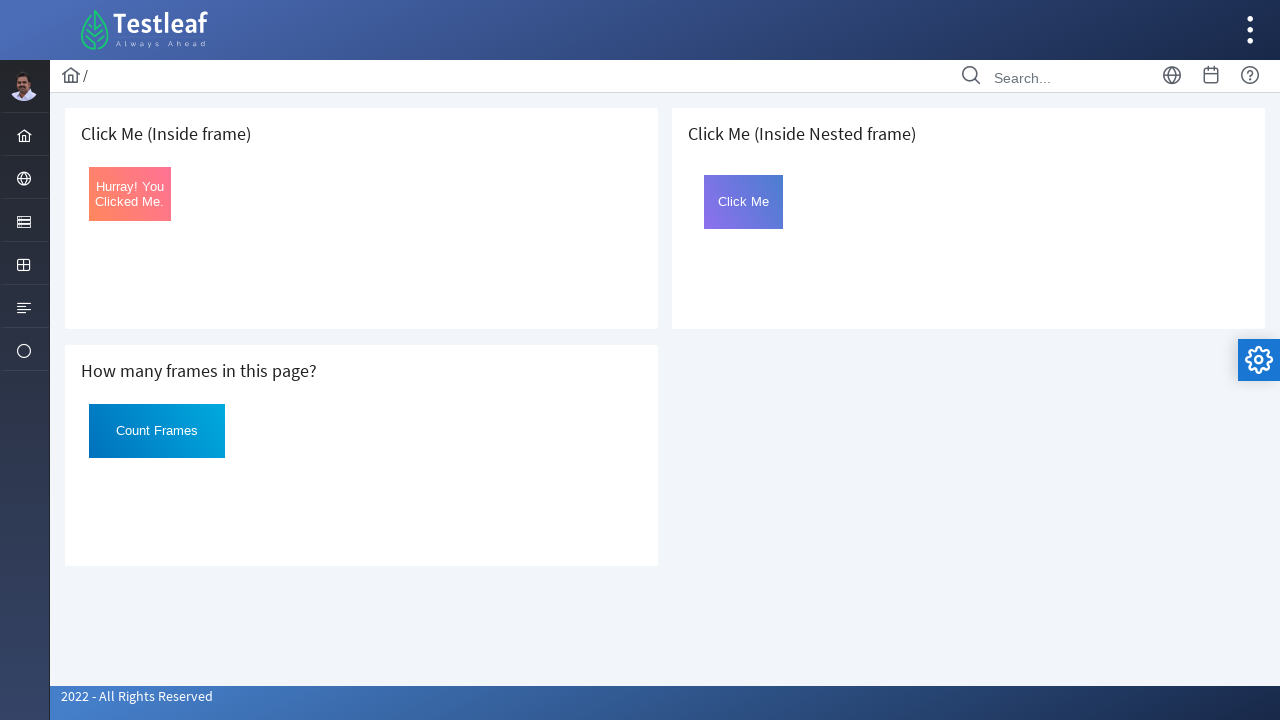

Located third iframe on the page
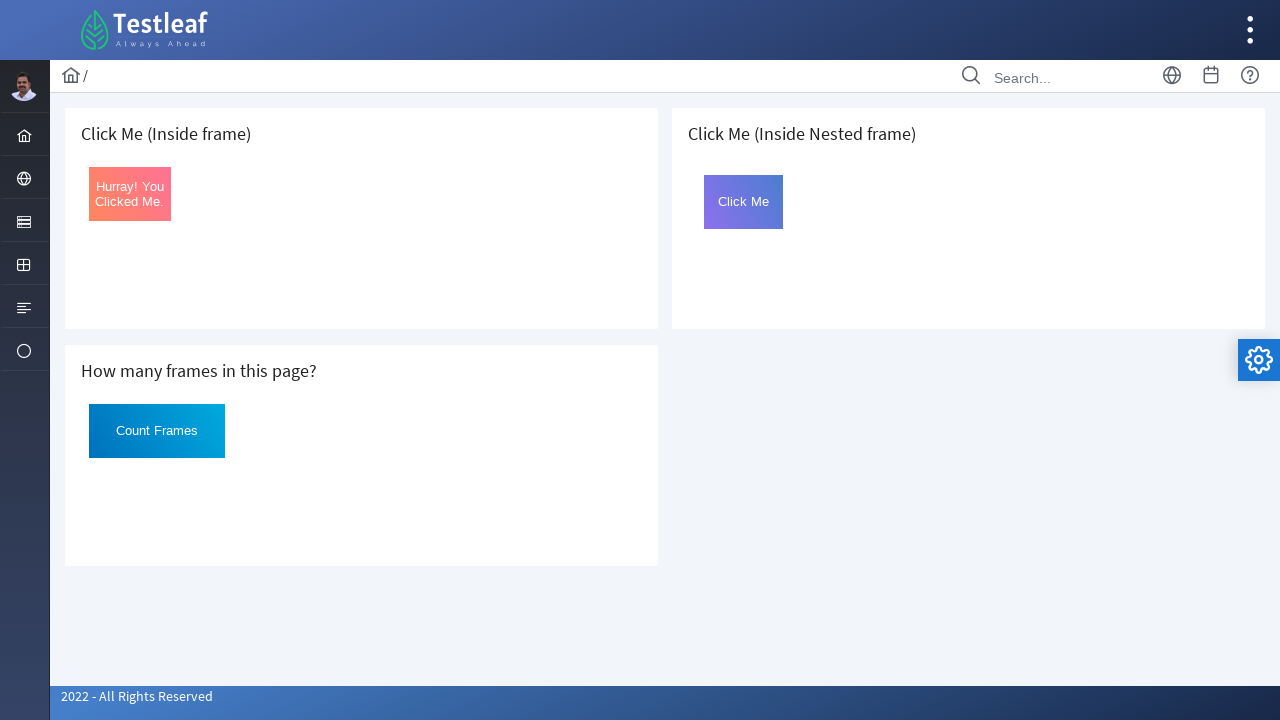

Located nested frame2 inside third iframe
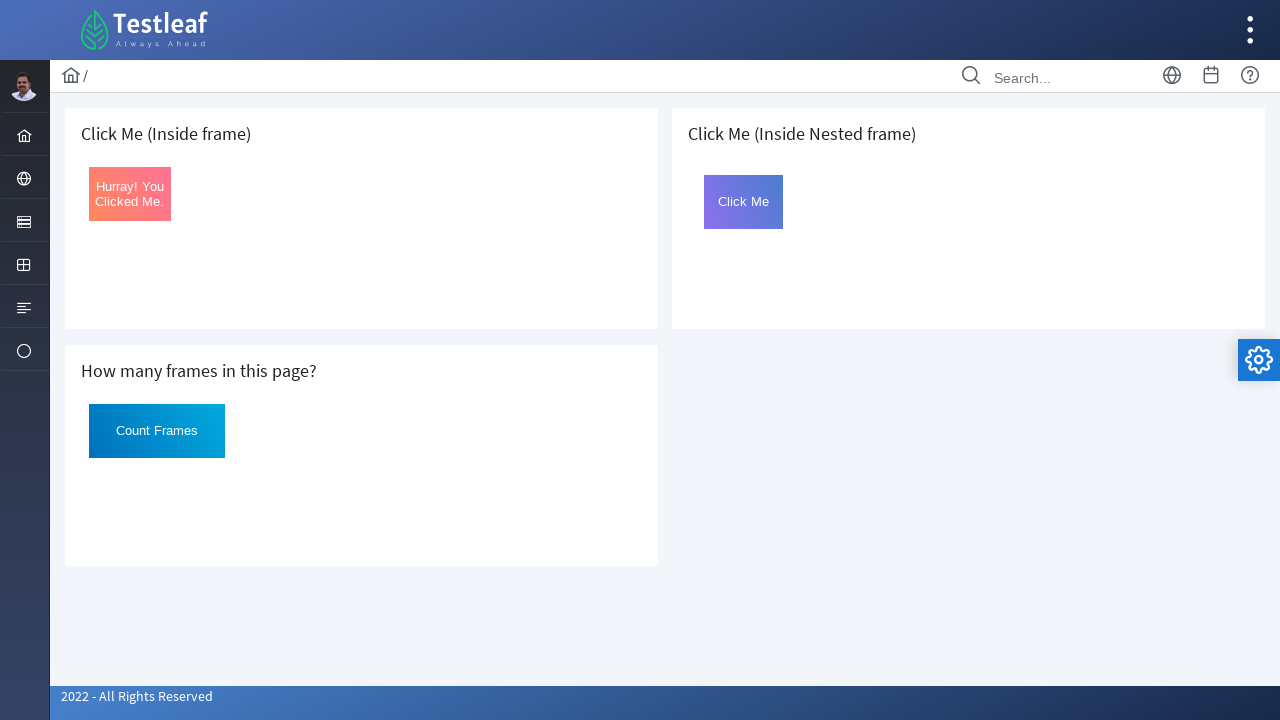

Clicked button in nested frame2 at (744, 202) on iframe >> nth=2 >> internal:control=enter-frame >> iframe[name='frame2'] >> inte
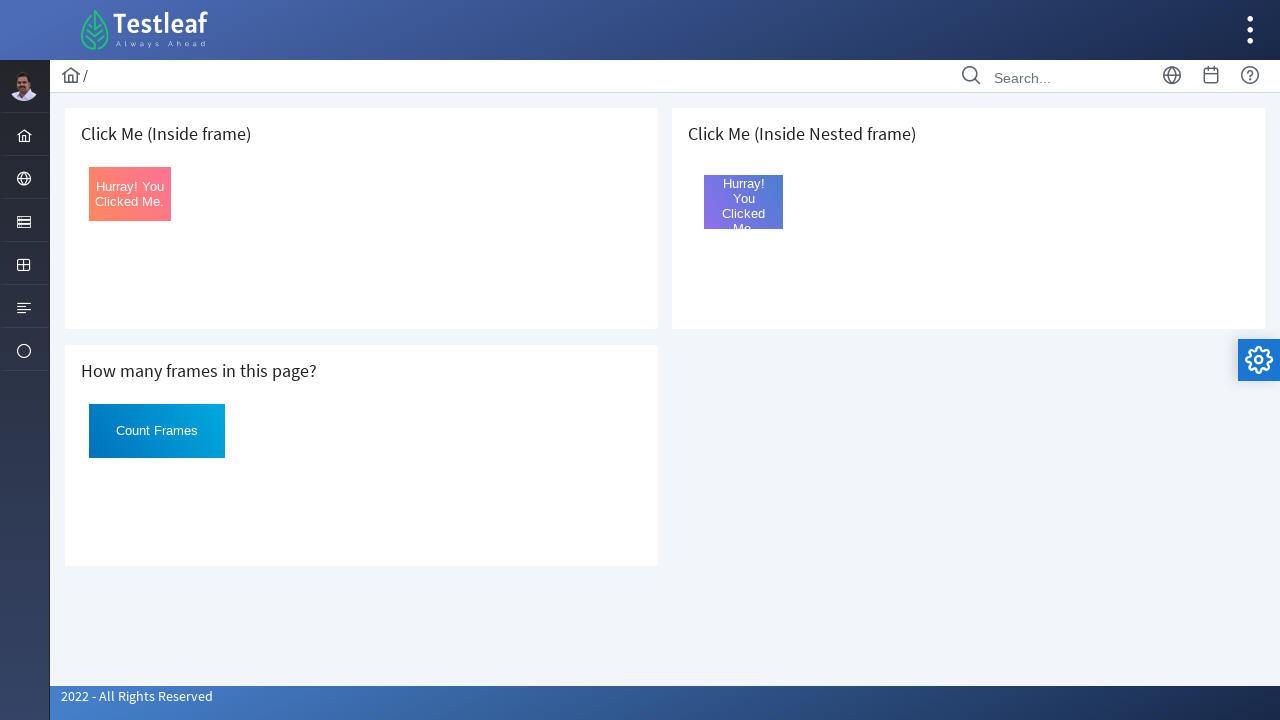

Retrieved all iframe elements on the page
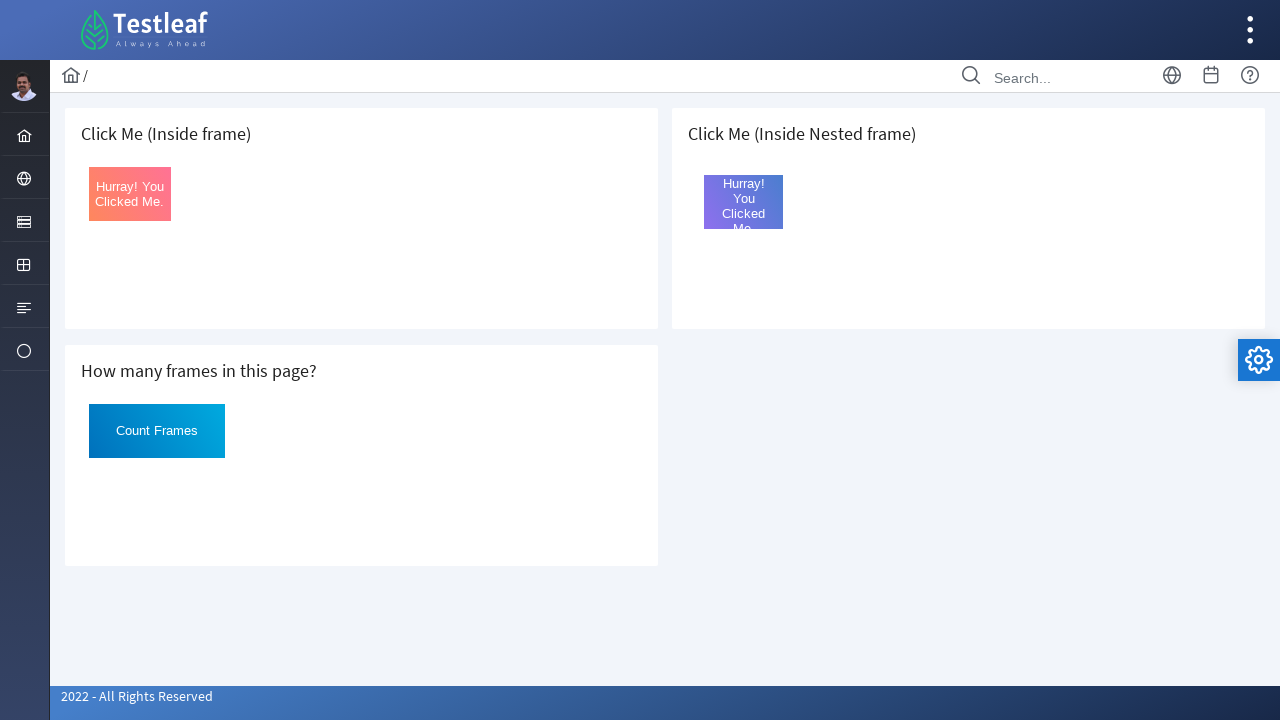

Counted total number of iframes: 3
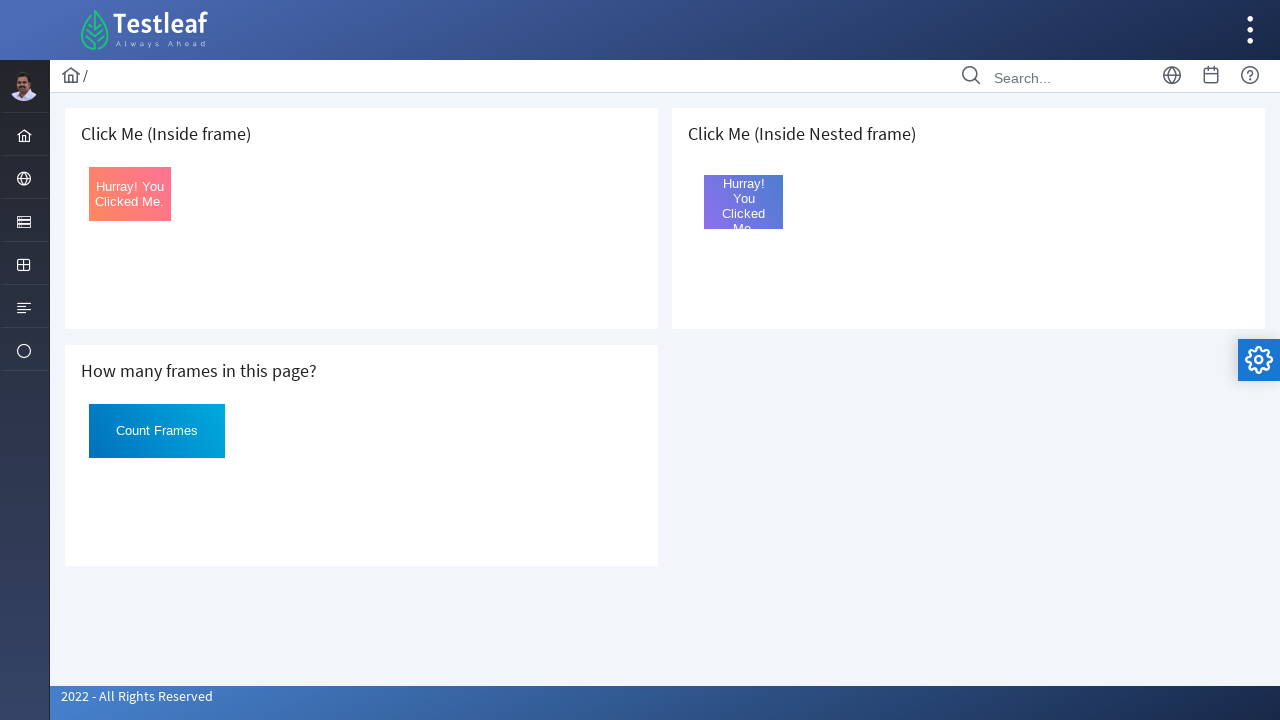

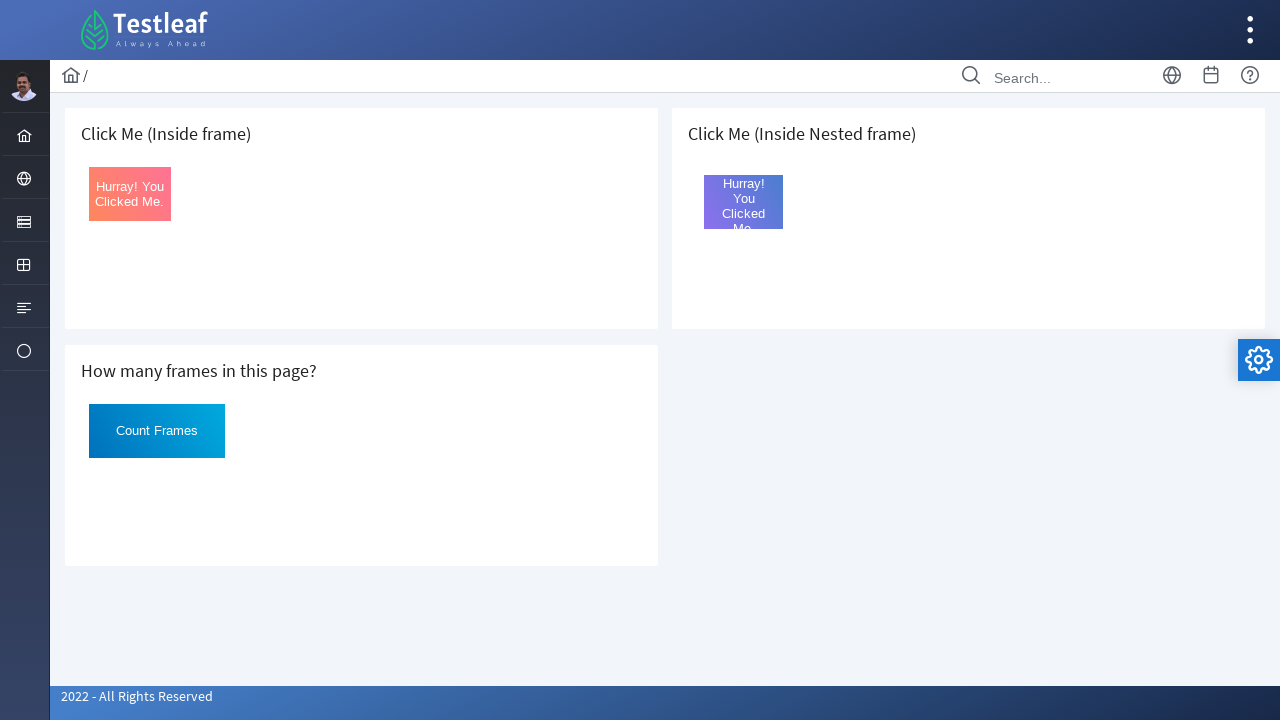